Clicks the "Get started" link on the Playwright homepage and verifies navigation to the intro page

Starting URL: https://playwright.dev/

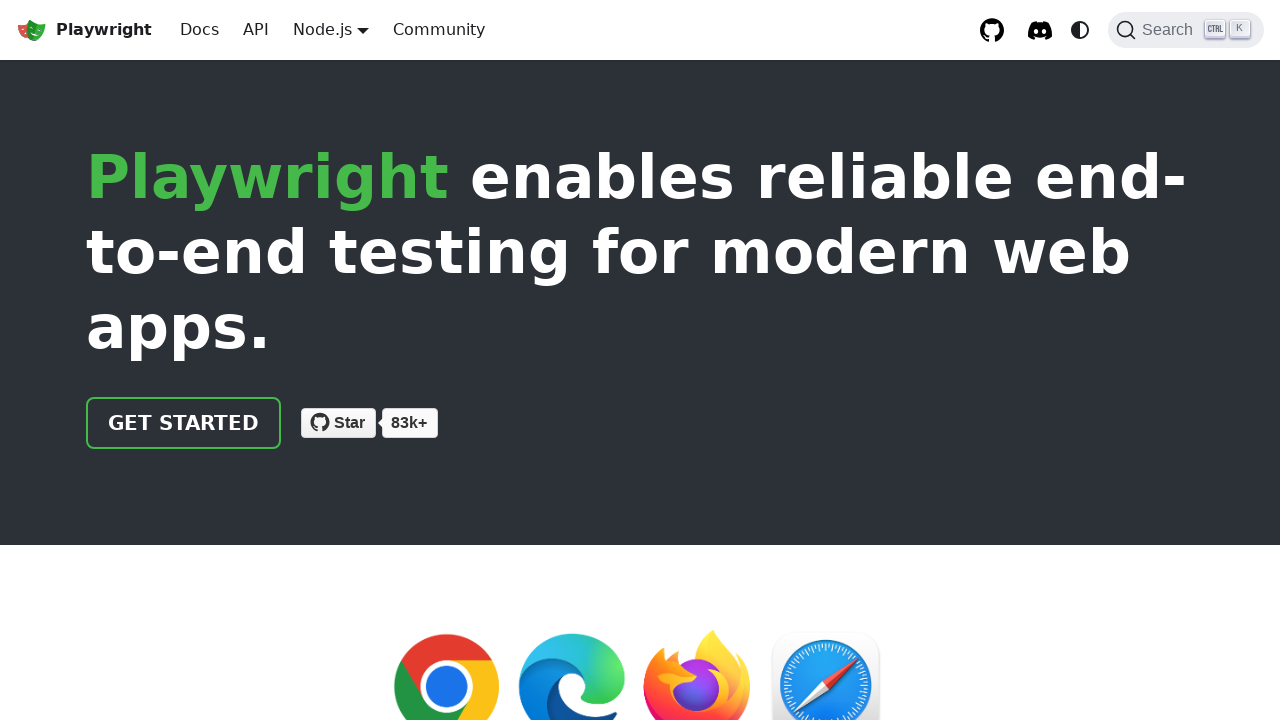

Navigated to Playwright homepage
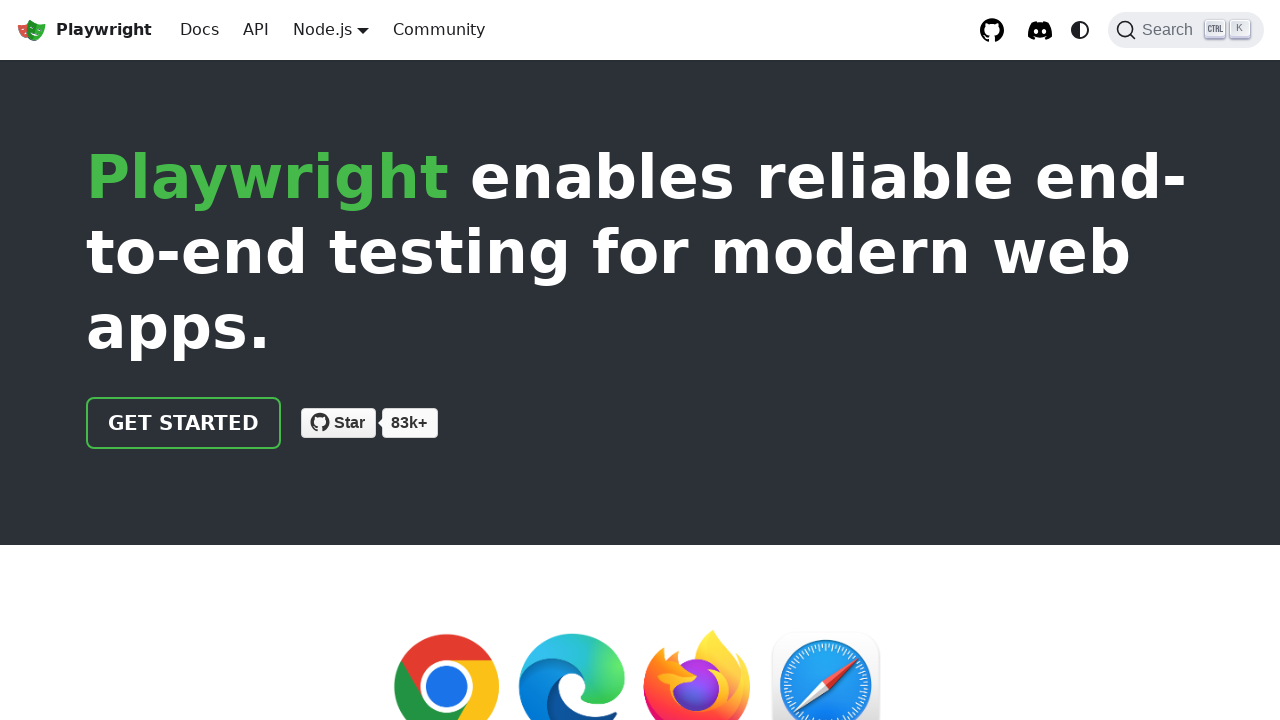

Clicked the 'Get started' link at (184, 423) on internal:role=link[name="Get started"i]
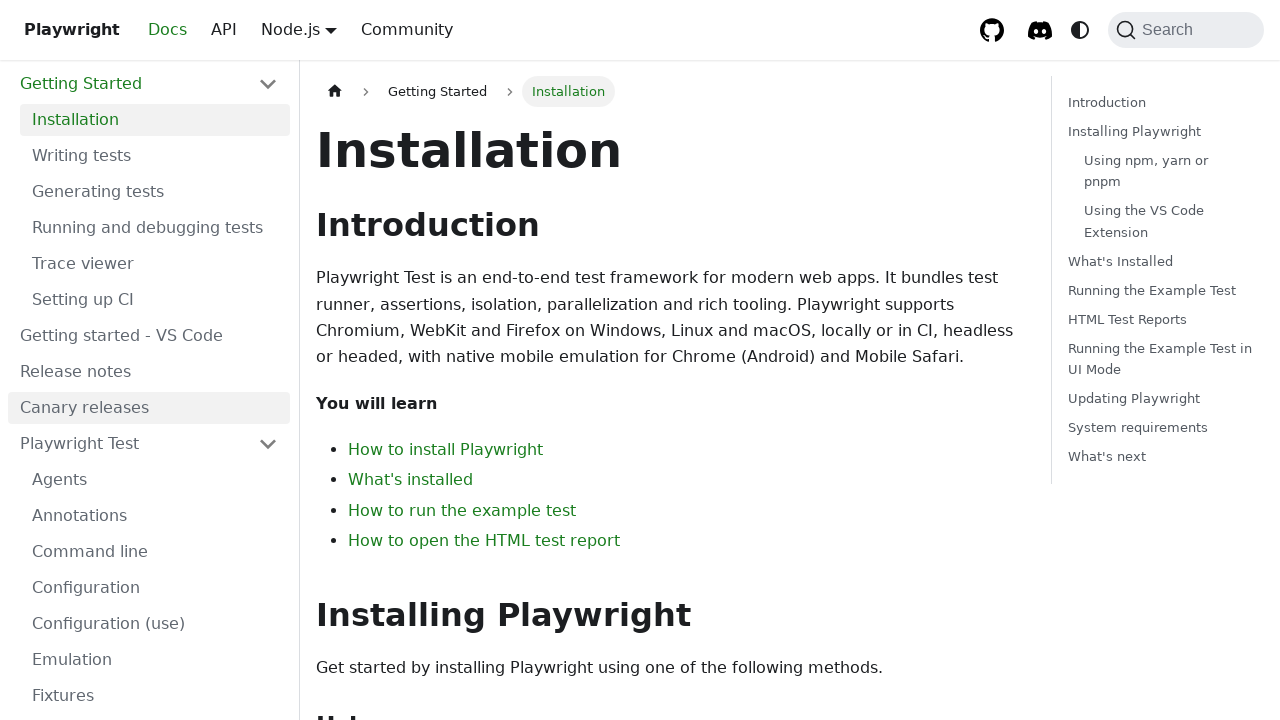

Navigated to intro page and URL verified
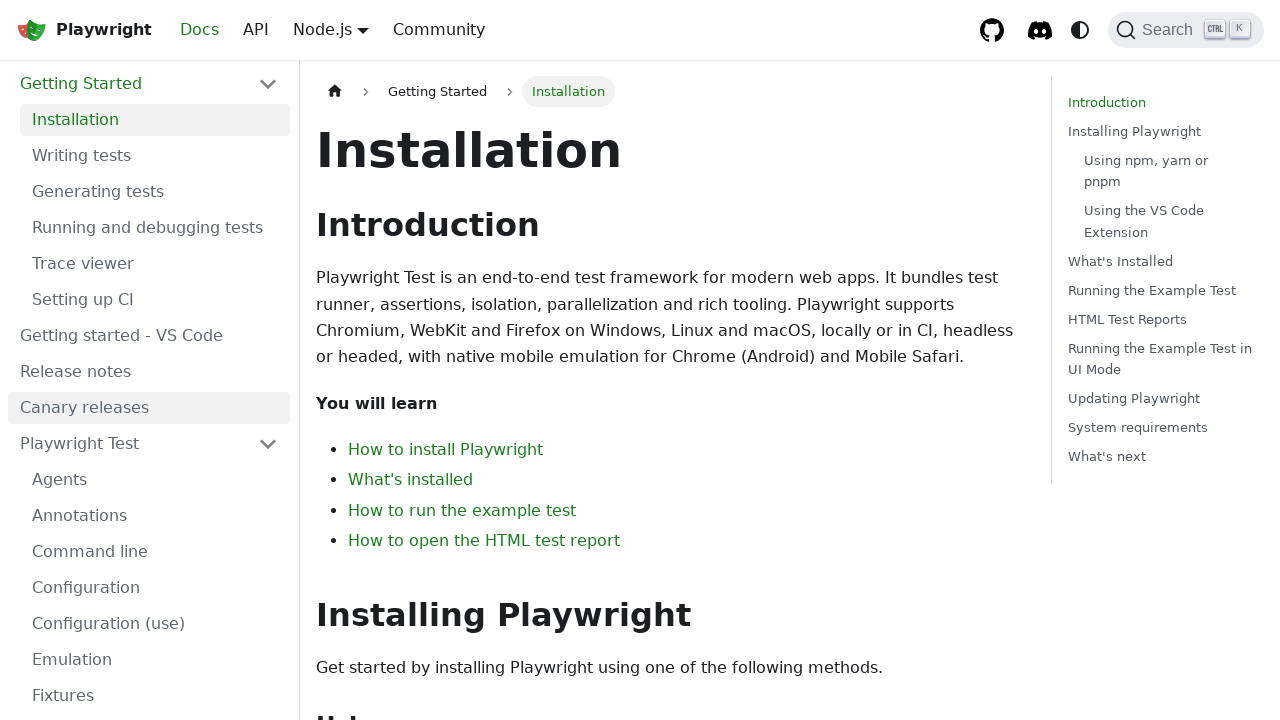

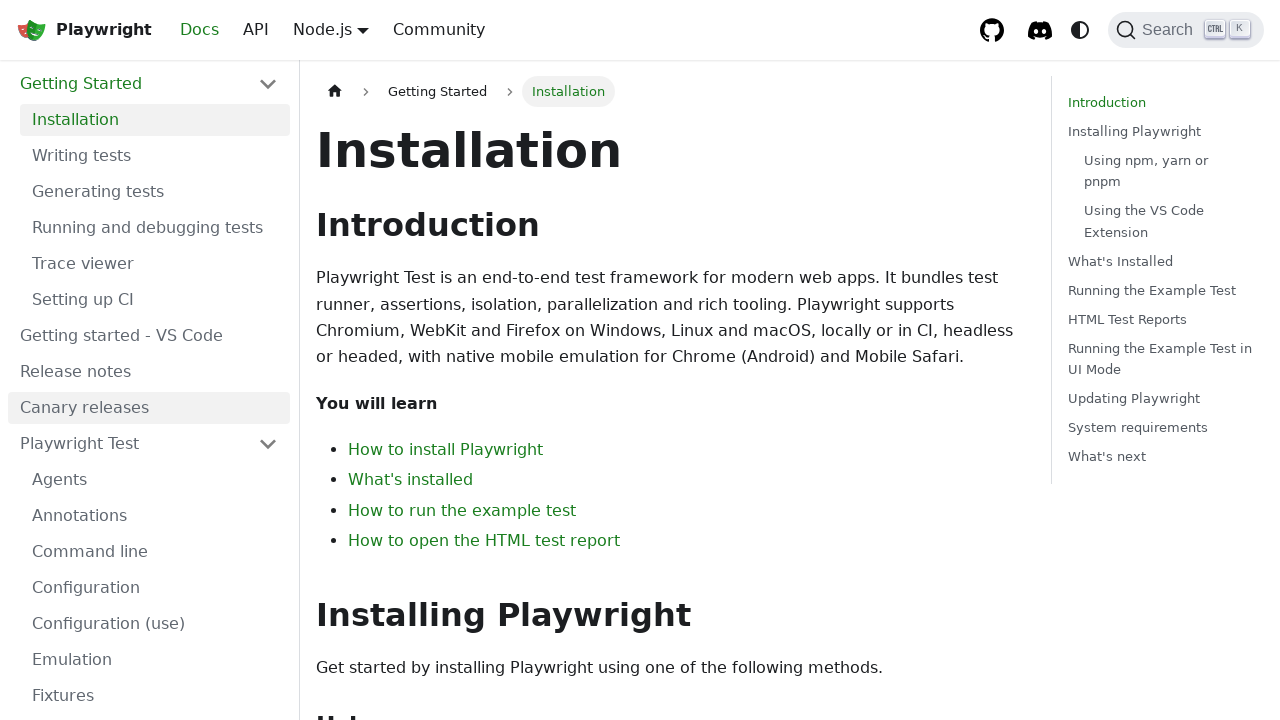